Tests hover functionality by hovering over the first avatar image and verifying that the caption with additional user information becomes visible.

Starting URL: http://the-internet.herokuapp.com/hovers

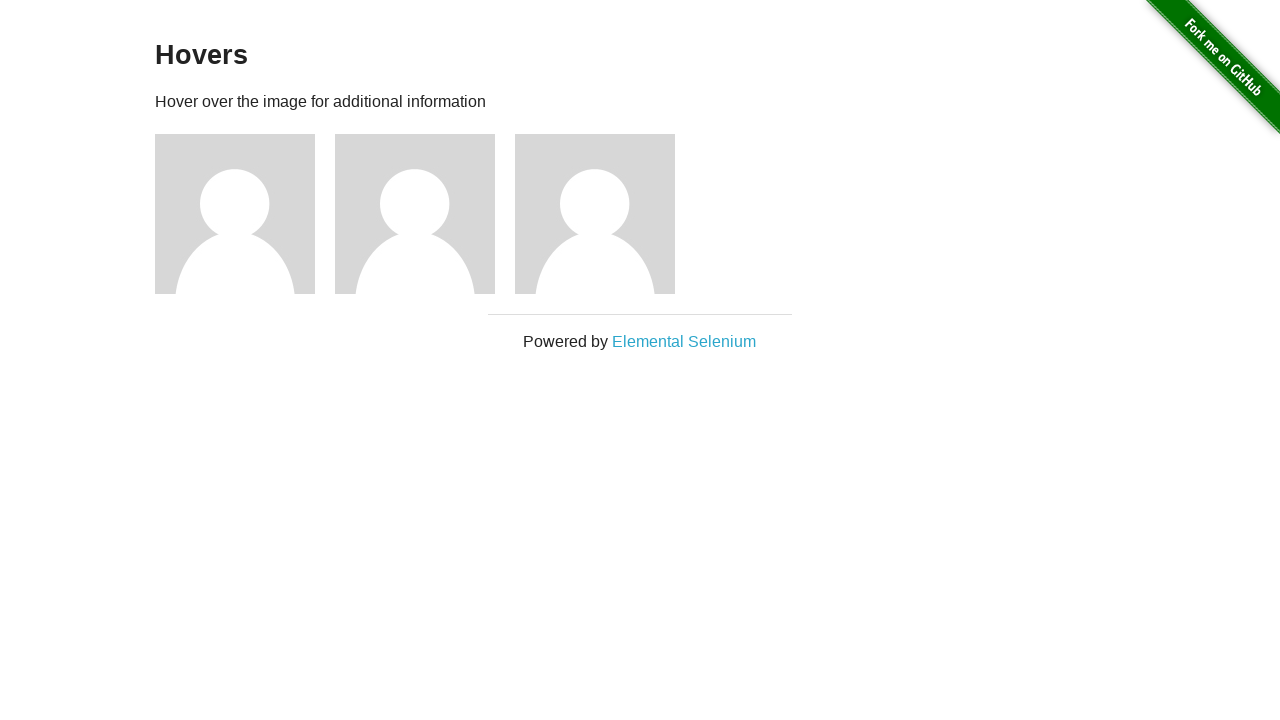

Hovered over the first avatar image at (245, 214) on .figure >> nth=0
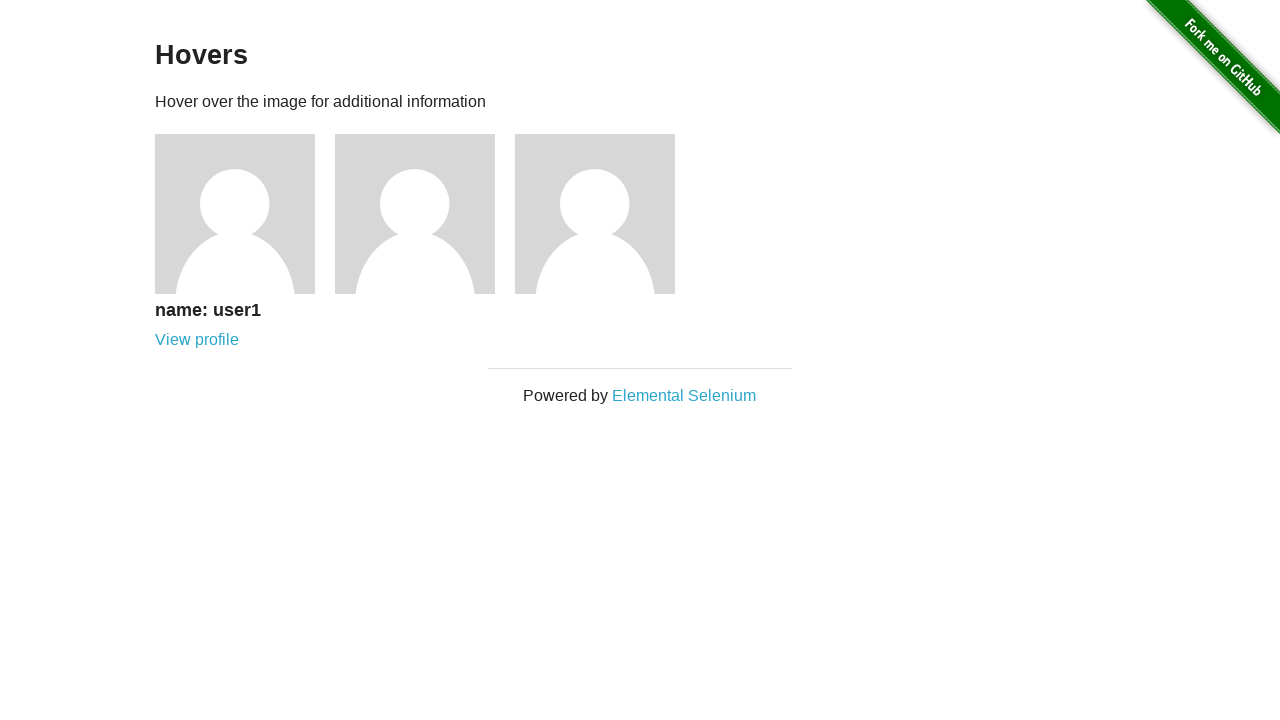

Caption with additional user information became visible
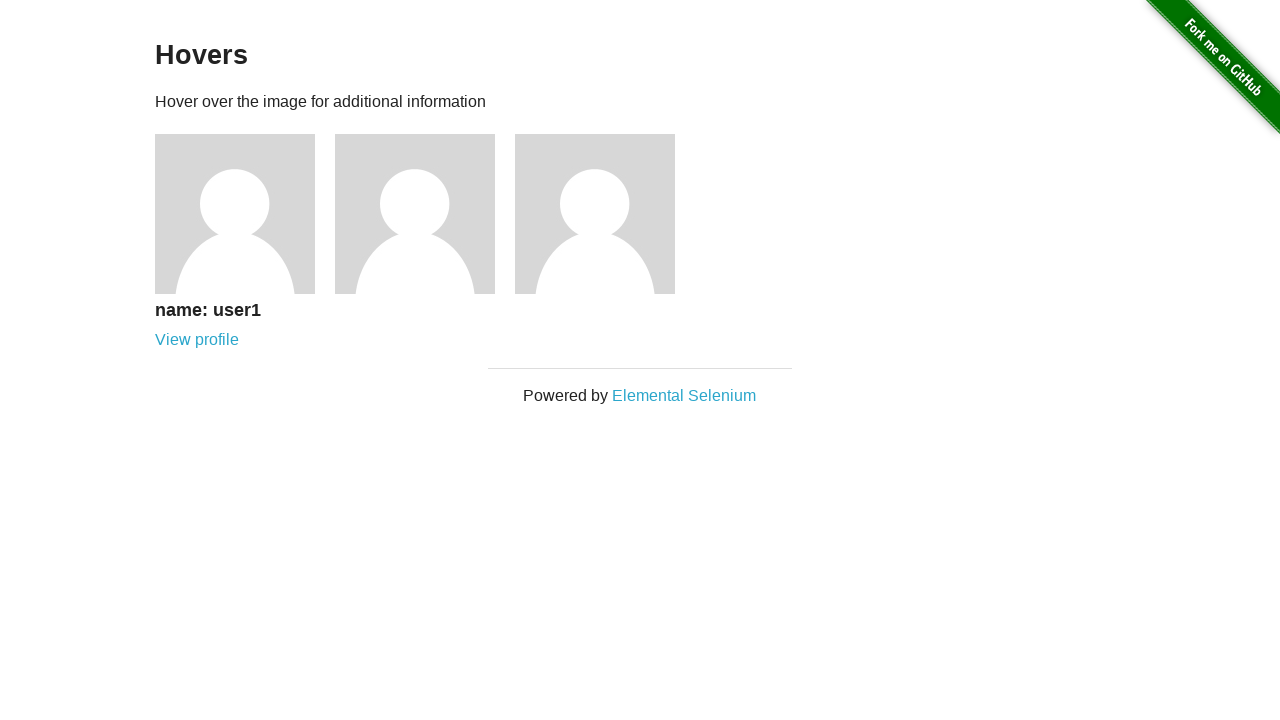

Verified that the caption is visible
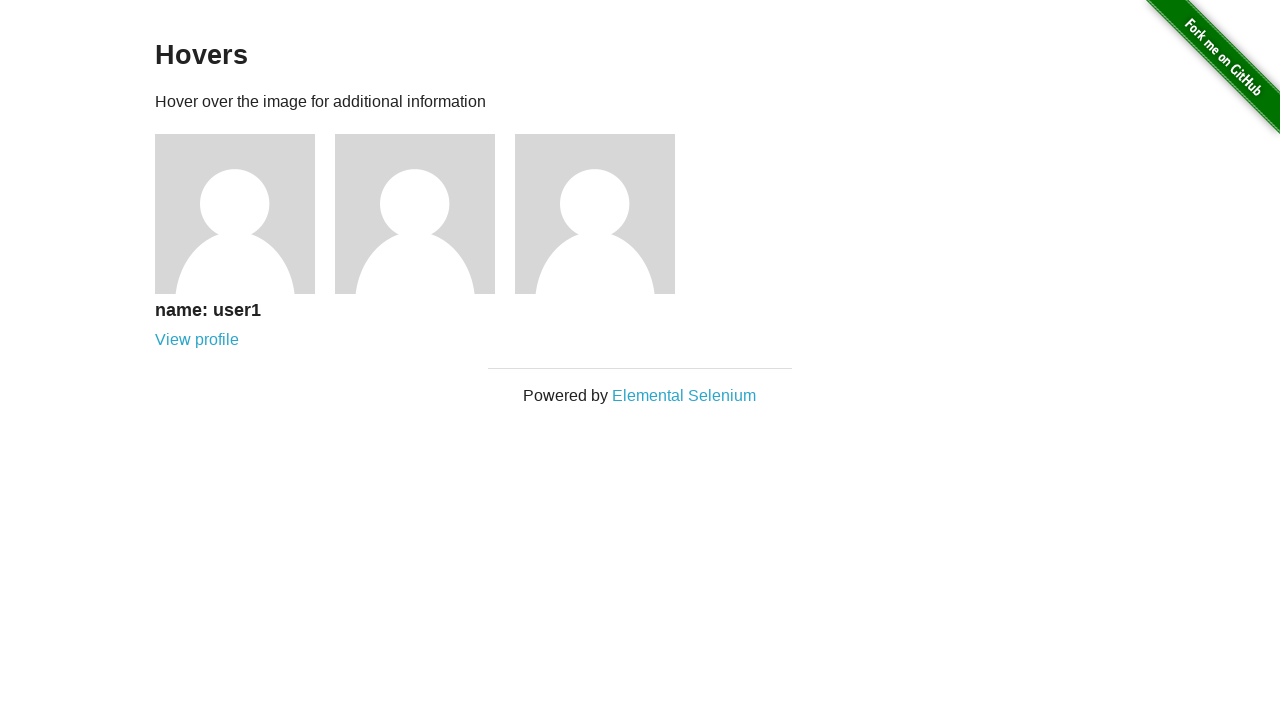

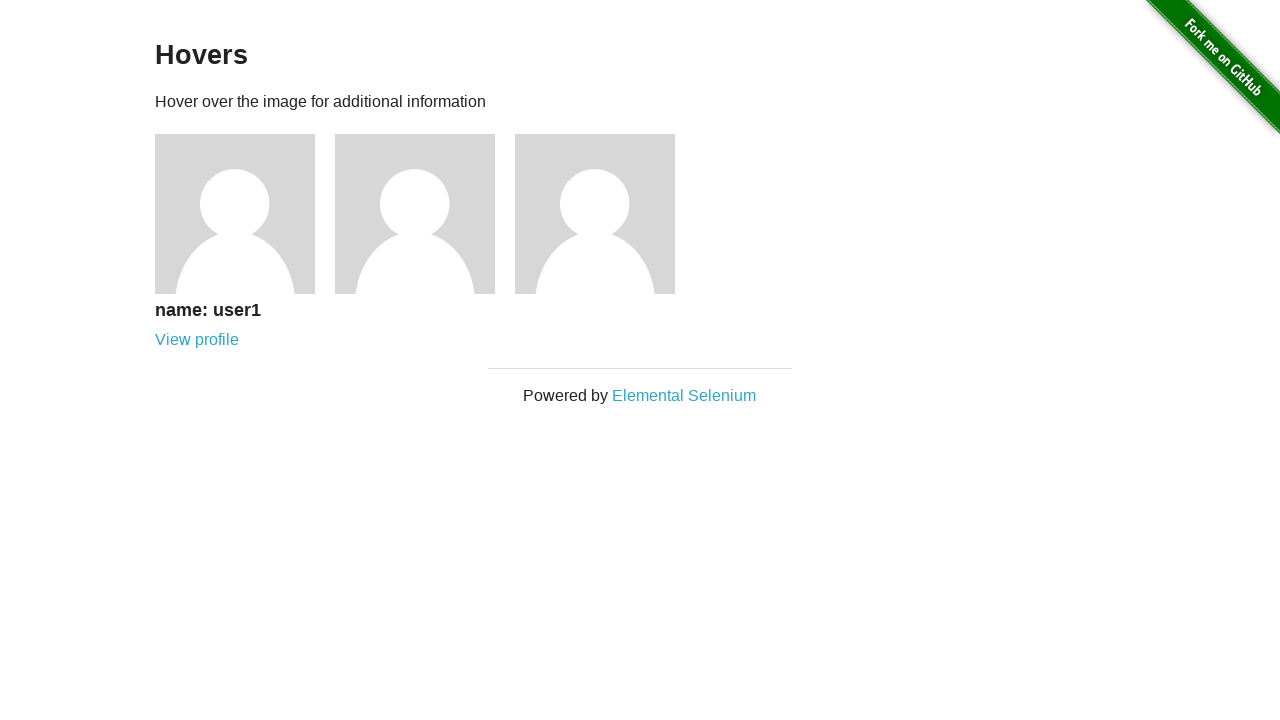